Tests drag and drop functionality by dragging an element from one location and dropping it to another location

Starting URL: https://www.tutorialspoint.com/selenium/practice/droppable.php

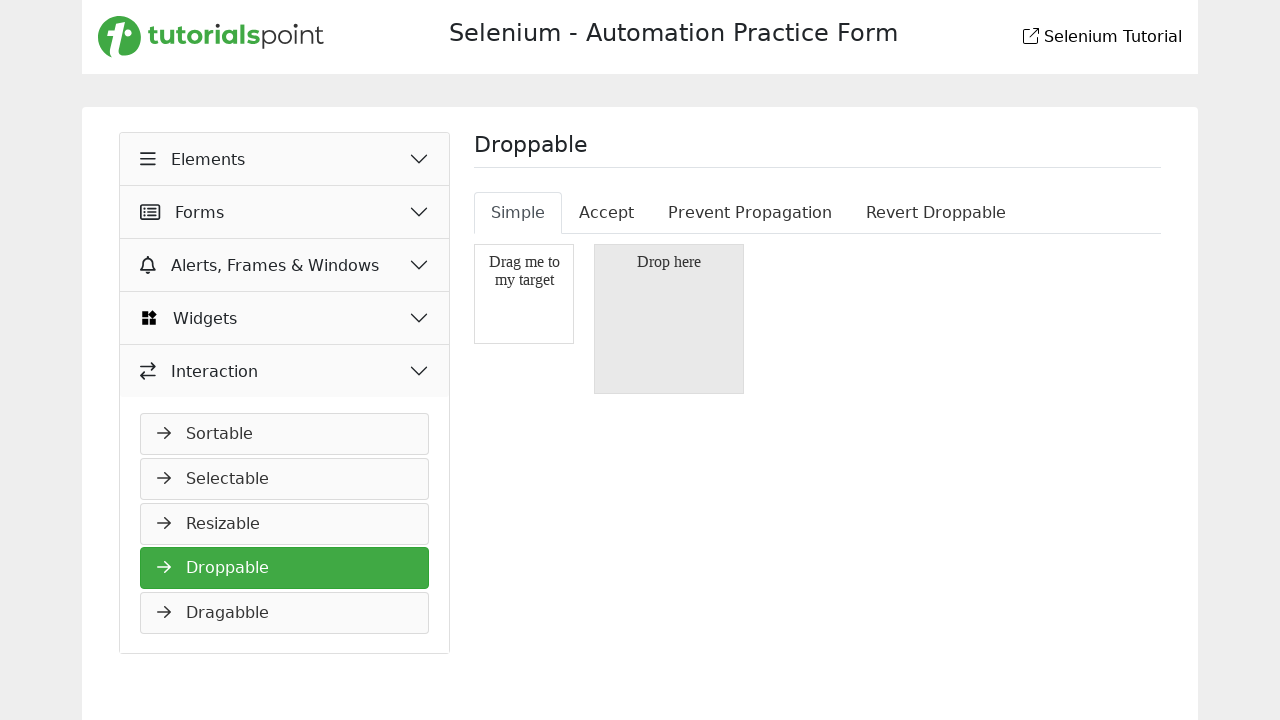

Located the draggable element with id 'draggable'
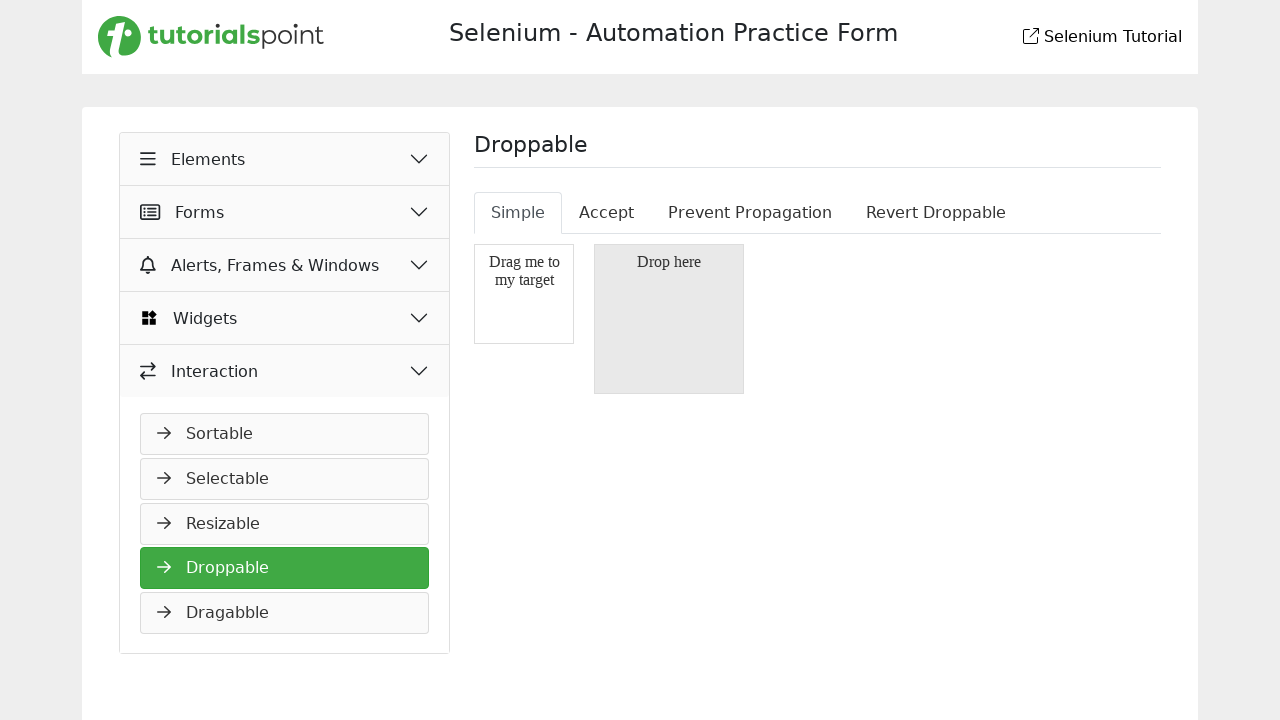

Located the droppable target element with id 'droppable'
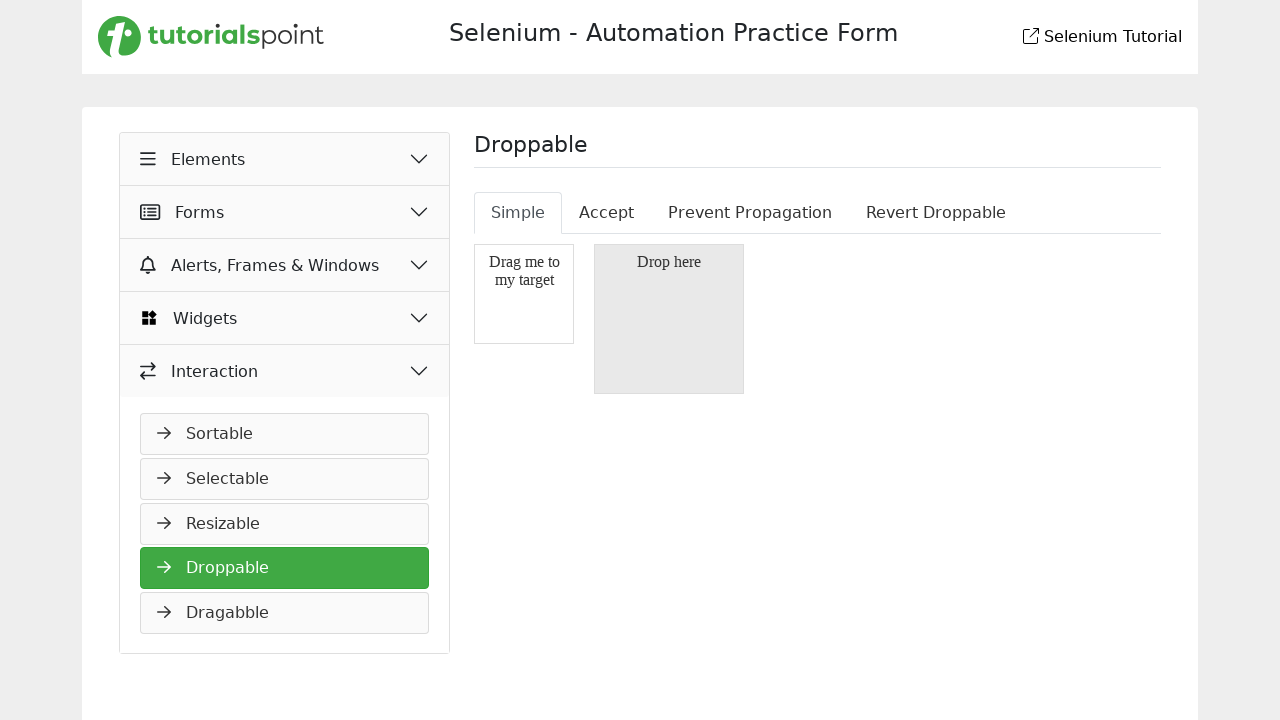

Dragged element from draggable location and dropped it to droppable target at (669, 319)
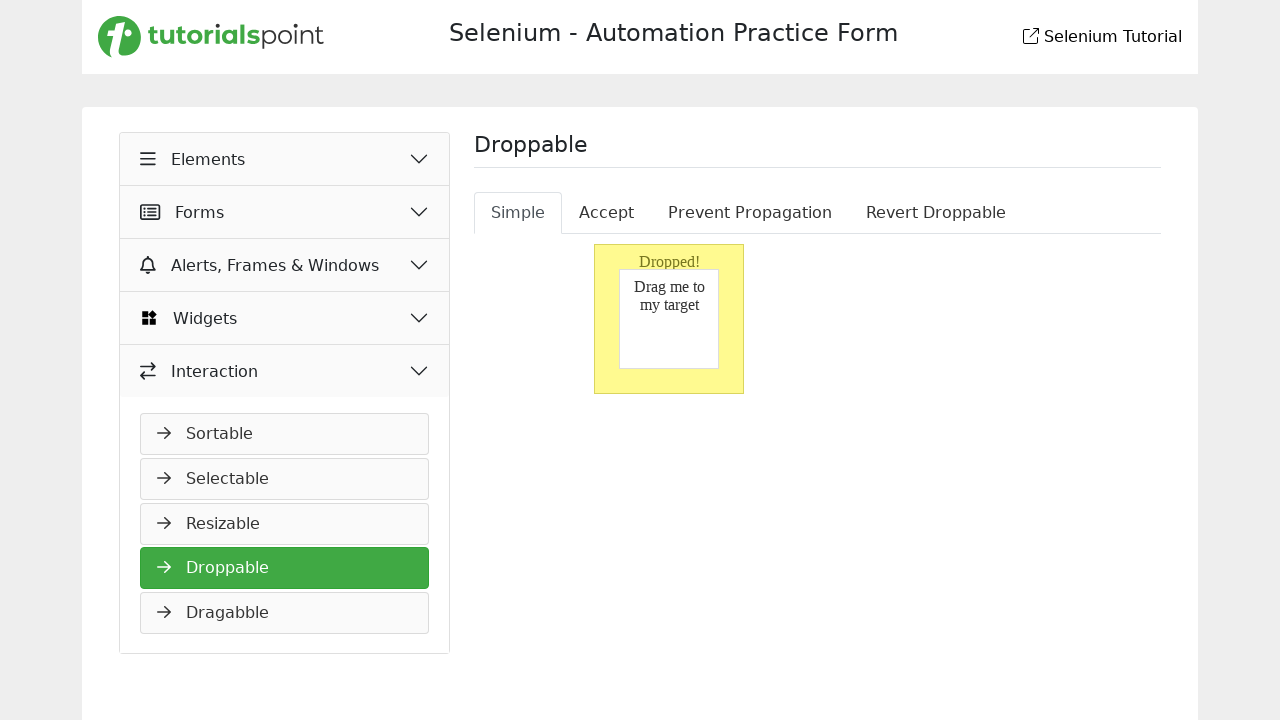

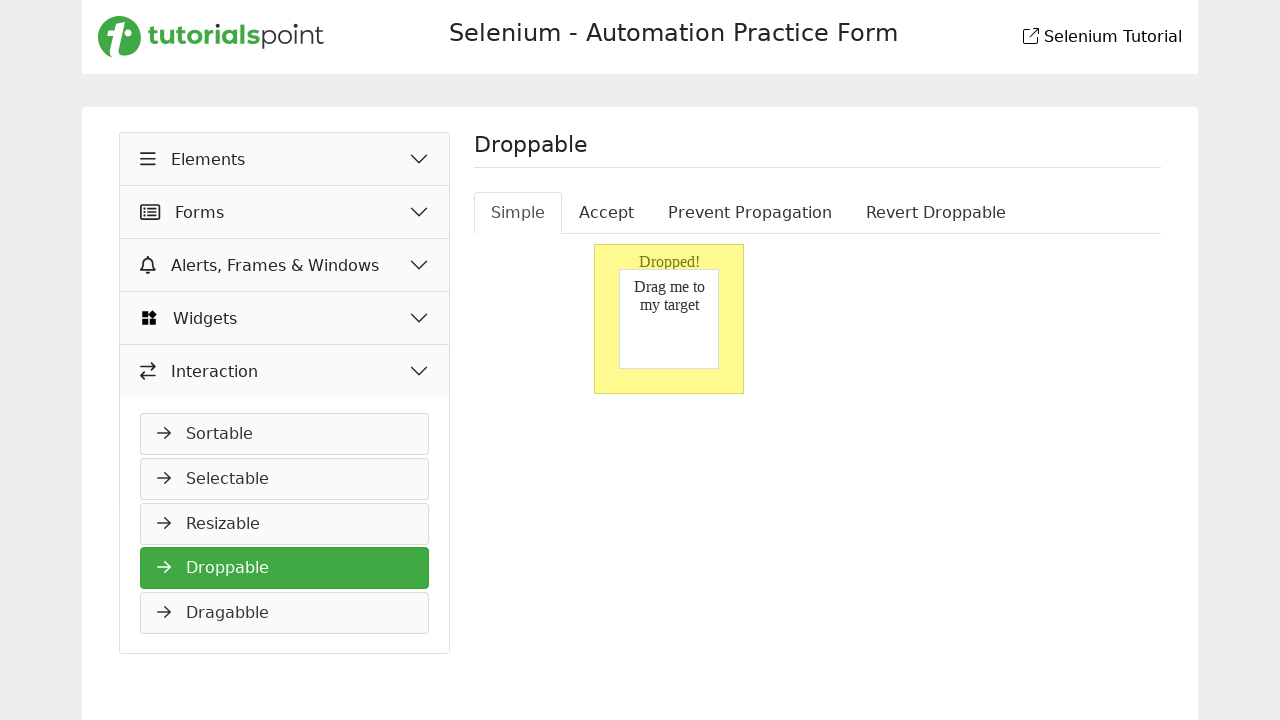